Tests right-click context menu interaction by right-clicking an element, hovering over a menu option, clicking it, and handling the resulting alert.

Starting URL: http://swisnl.github.io/jQuery-contextMenu/demo.html

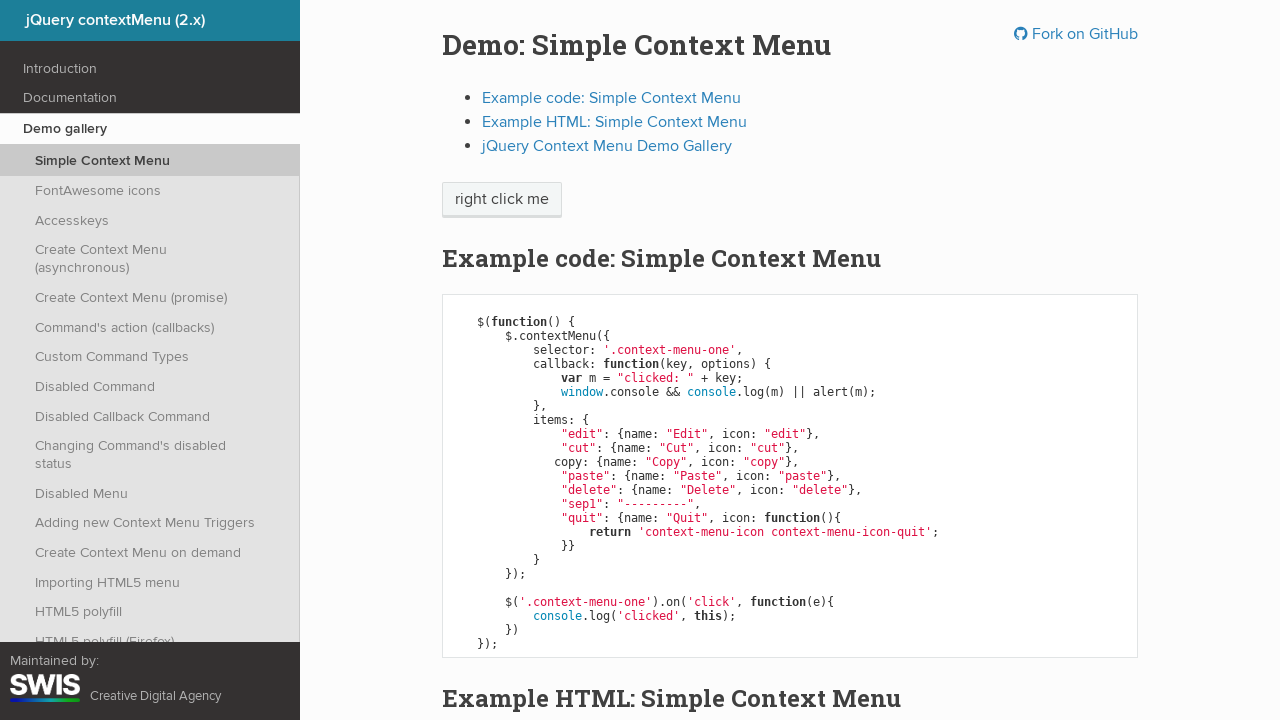

Right-clicked on 'right click me' element to open context menu at (502, 200) on //span[text()='right click me']
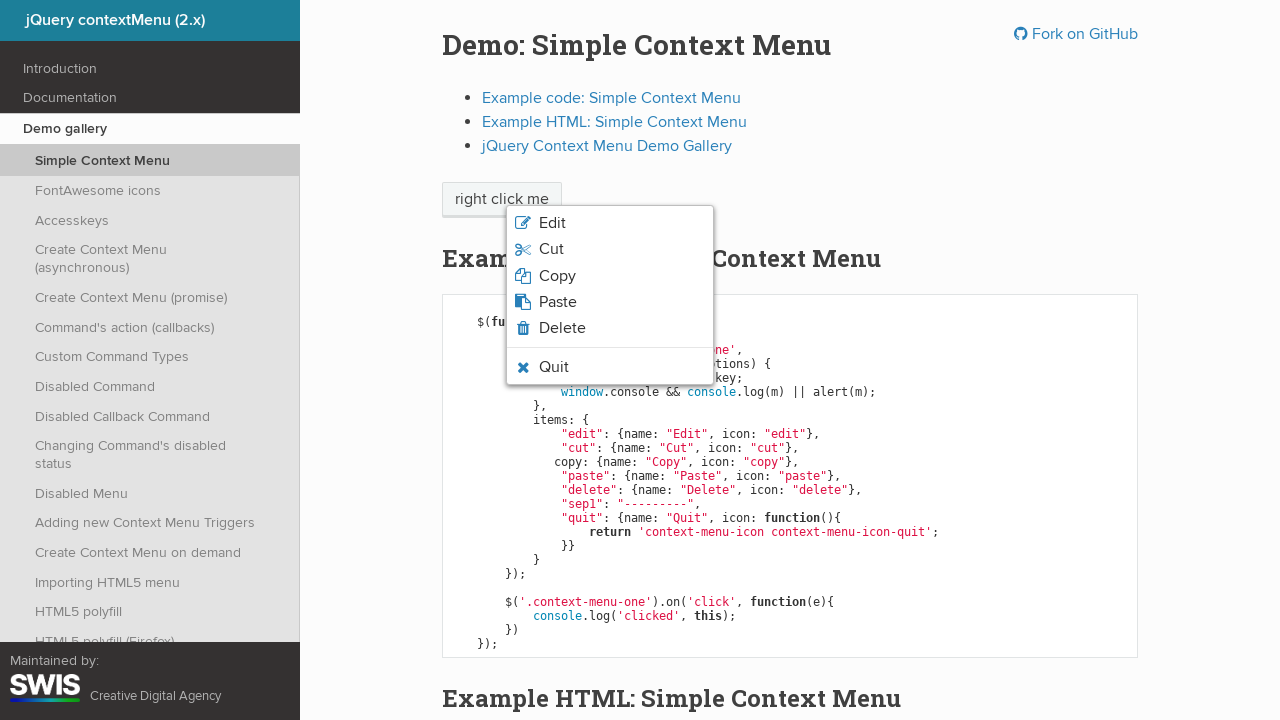

Verified Quit button is visible in context menu
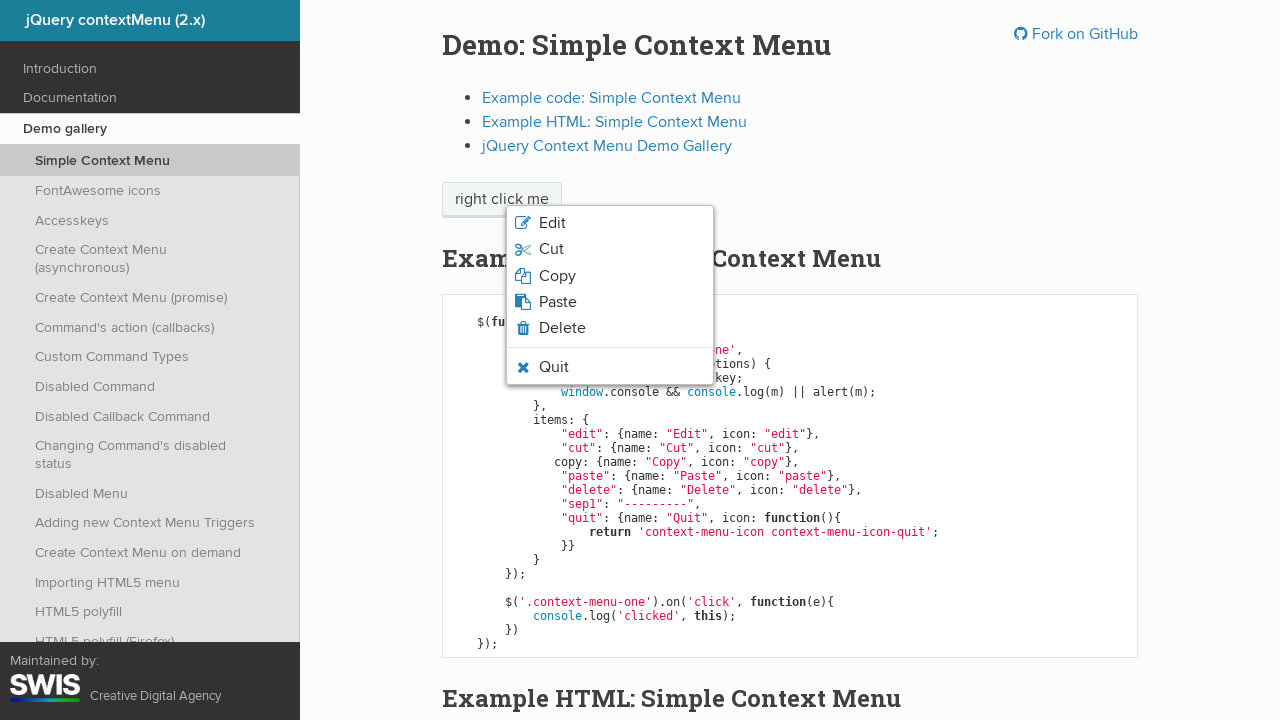

Hovered over Quit button in context menu at (610, 367) on xpath=//li[contains(@class,'context-menu-icon-quit')]
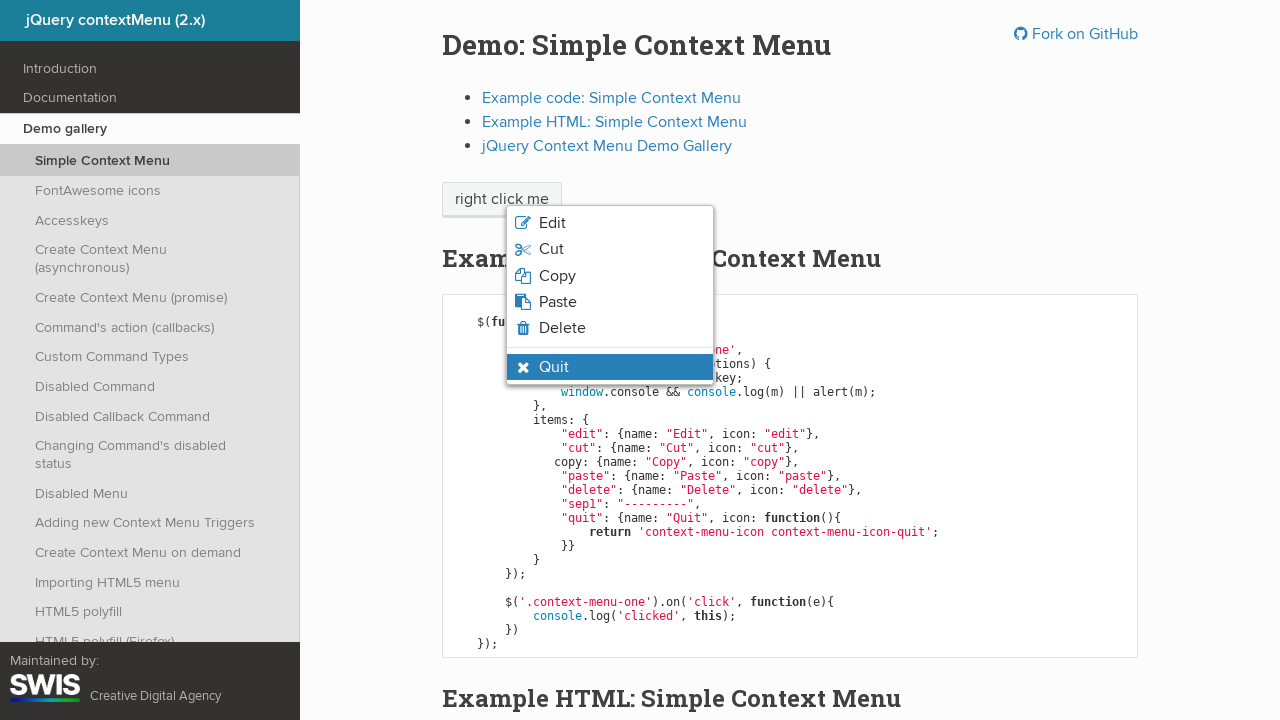

Verified Quit button has hover state applied
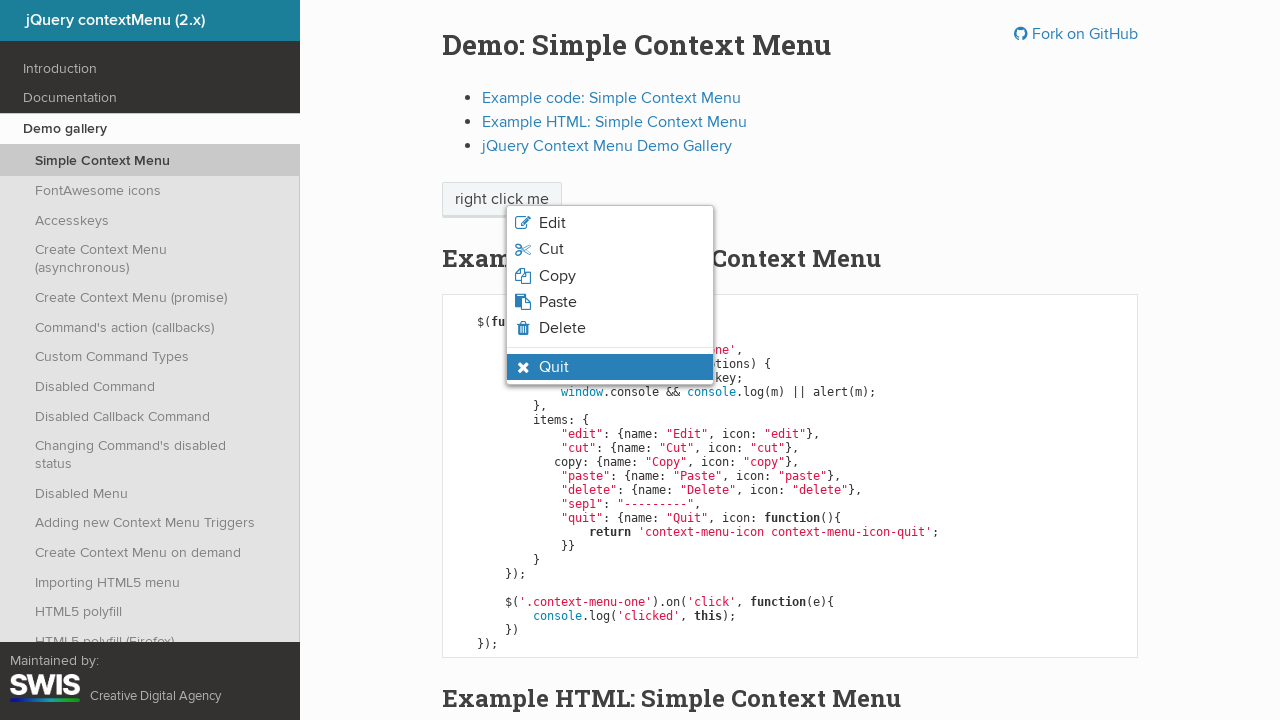

Clicked on Quit button from context menu at (610, 367) on xpath=//li[contains(@class,'context-menu-icon-quit')]
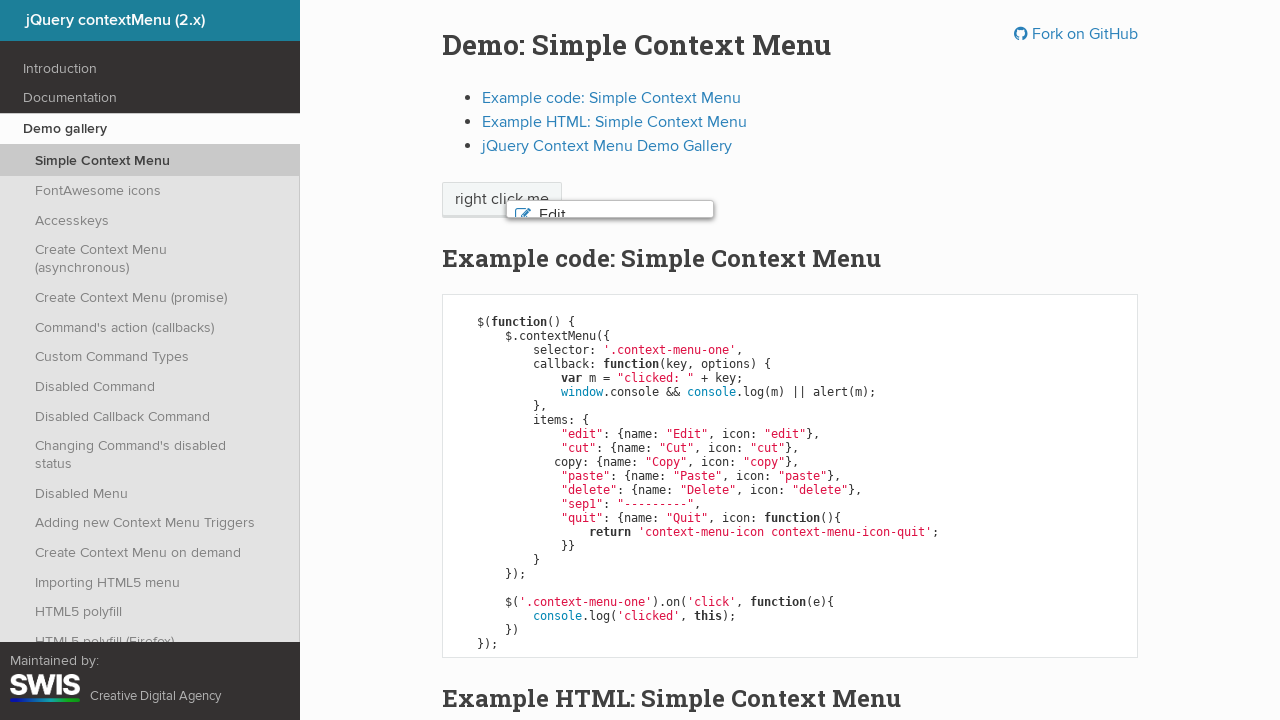

Set up dialog handler to accept alerts
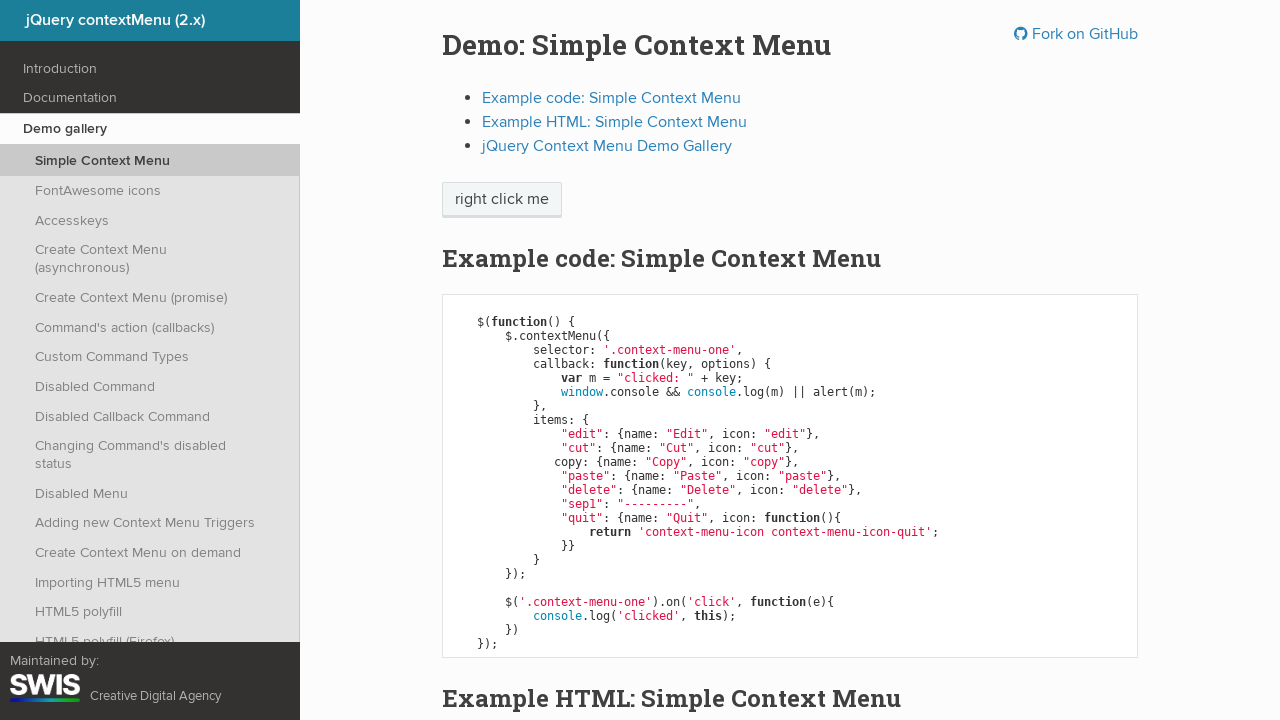

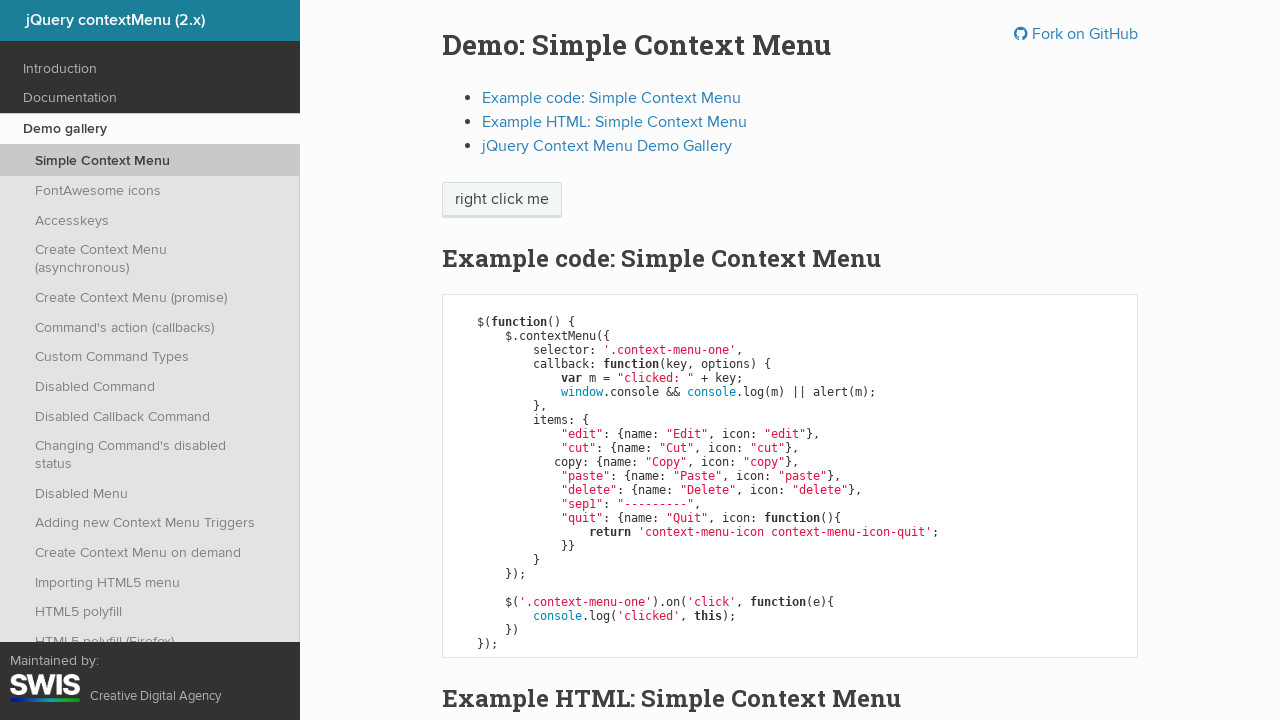